Tests popup interaction on a training website by clicking a launcher button to open a popup dialog, filling in demo form fields (username and password), submitting the form, and verifying the response message.

Starting URL: https://training-support.net/webelements/popups

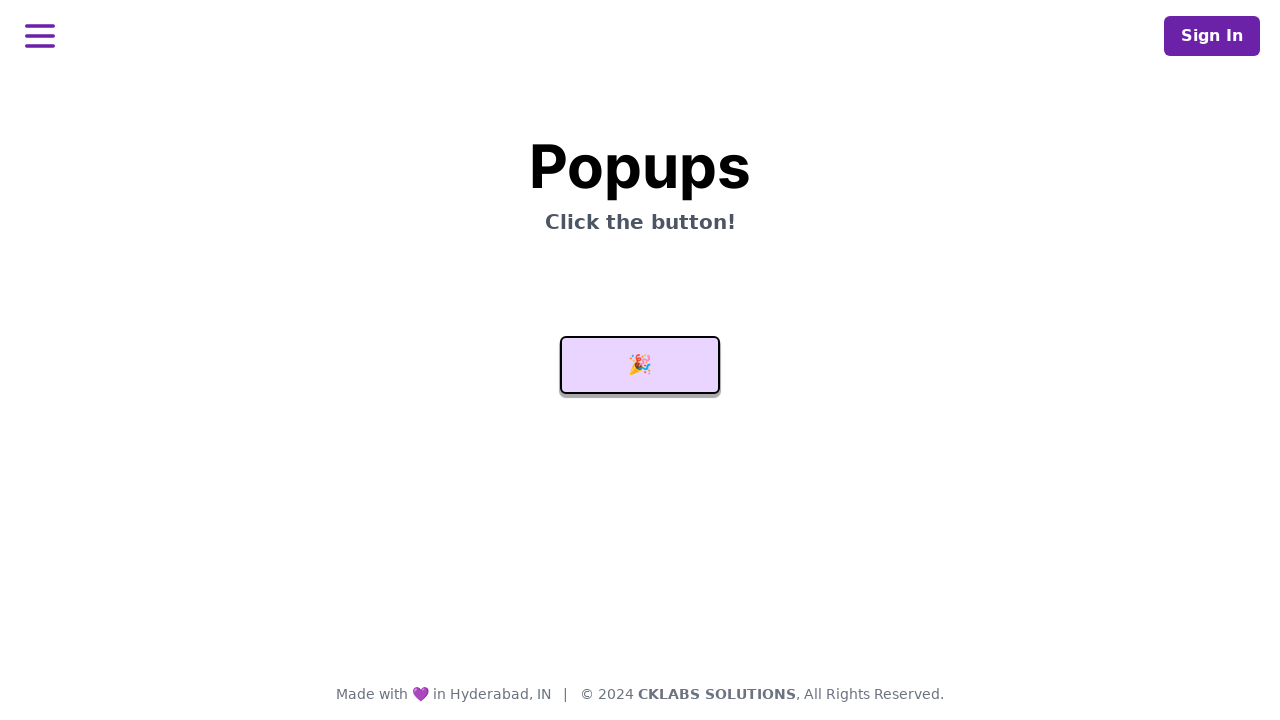

Clicked launcher button to open popup dialog at (640, 365) on #launcher
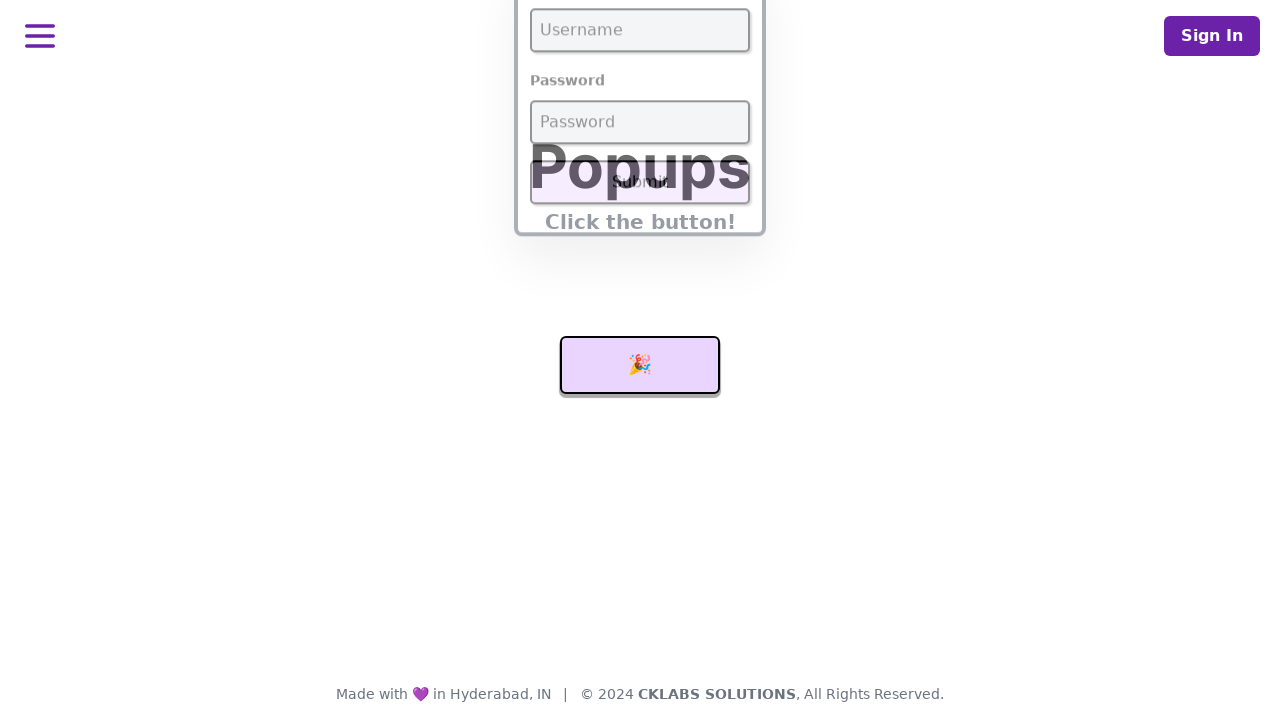

Waited for username field to become visible
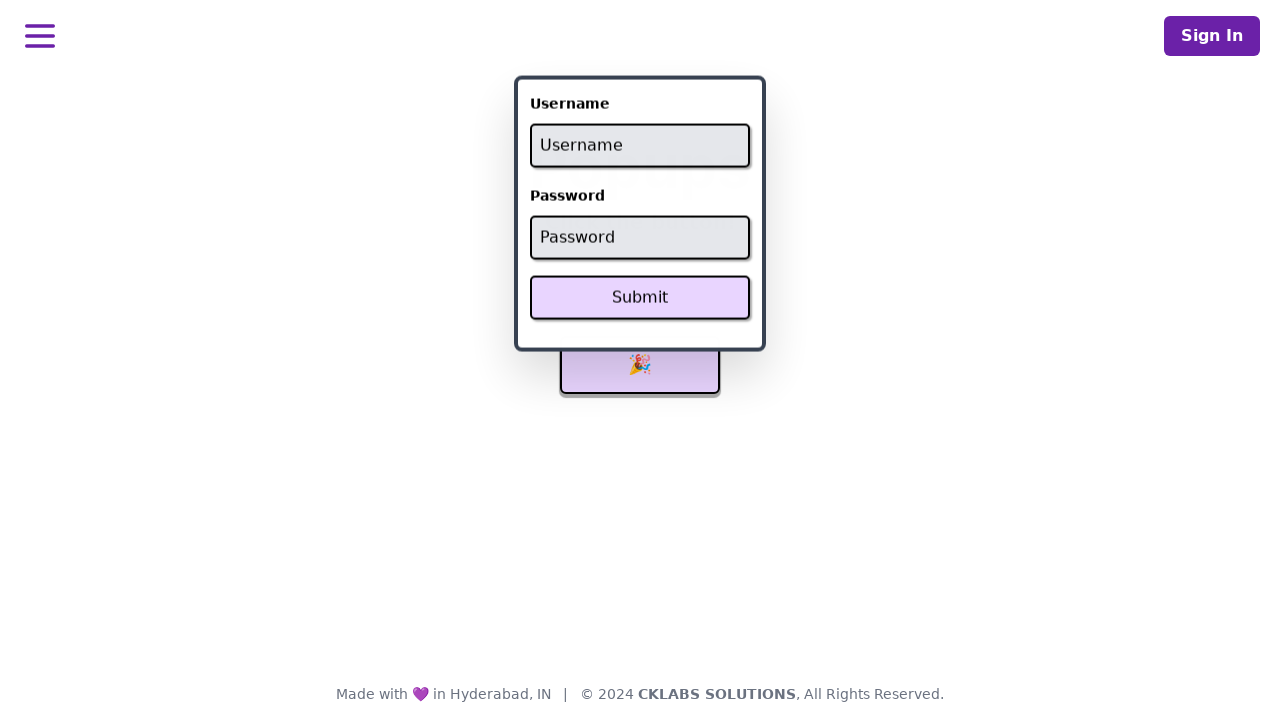

Filled username field with 'admin' on #username
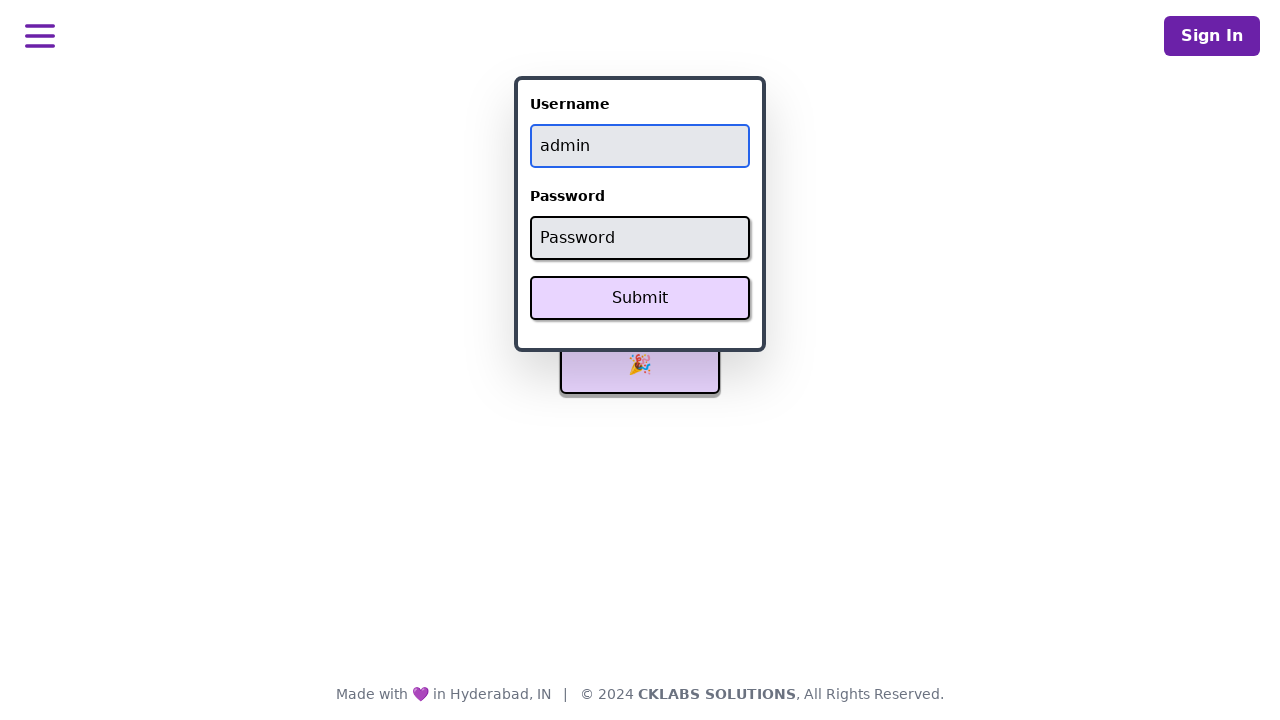

Filled password field with 'password' on #password
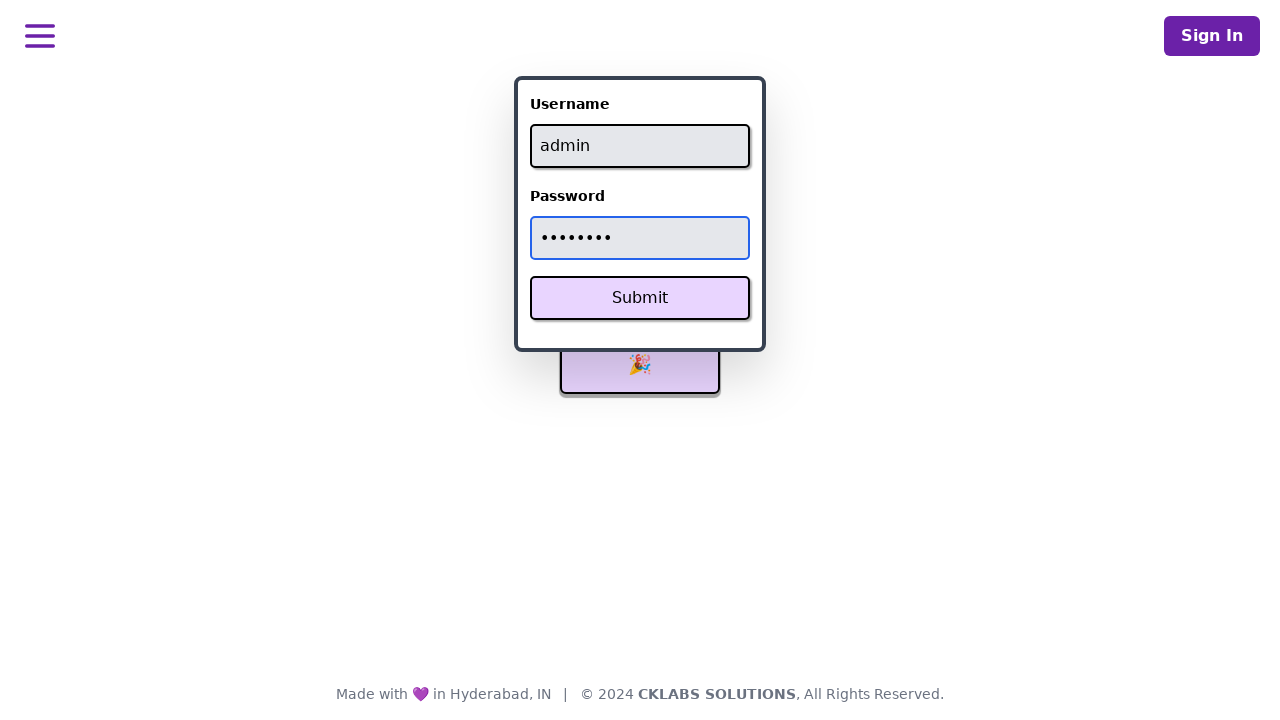

Clicked Submit button to submit the form at (640, 298) on xpath=//button[text()='Submit']
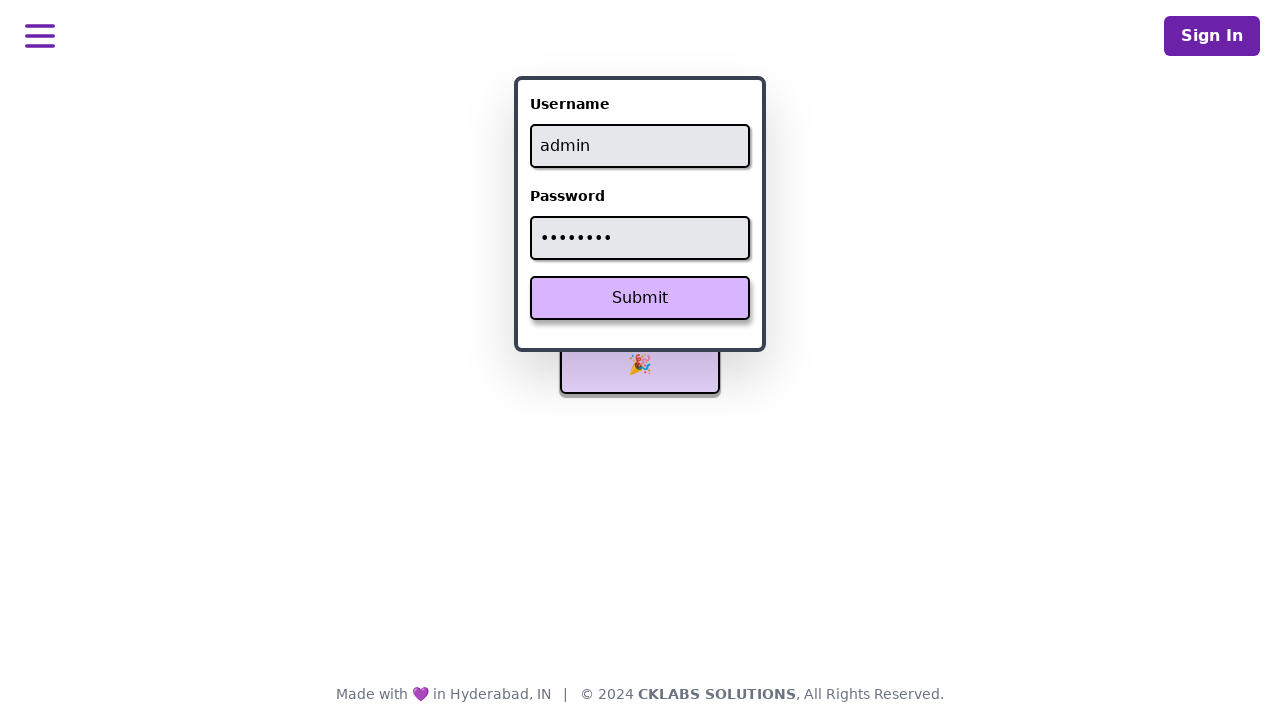

Waited for response message header to appear
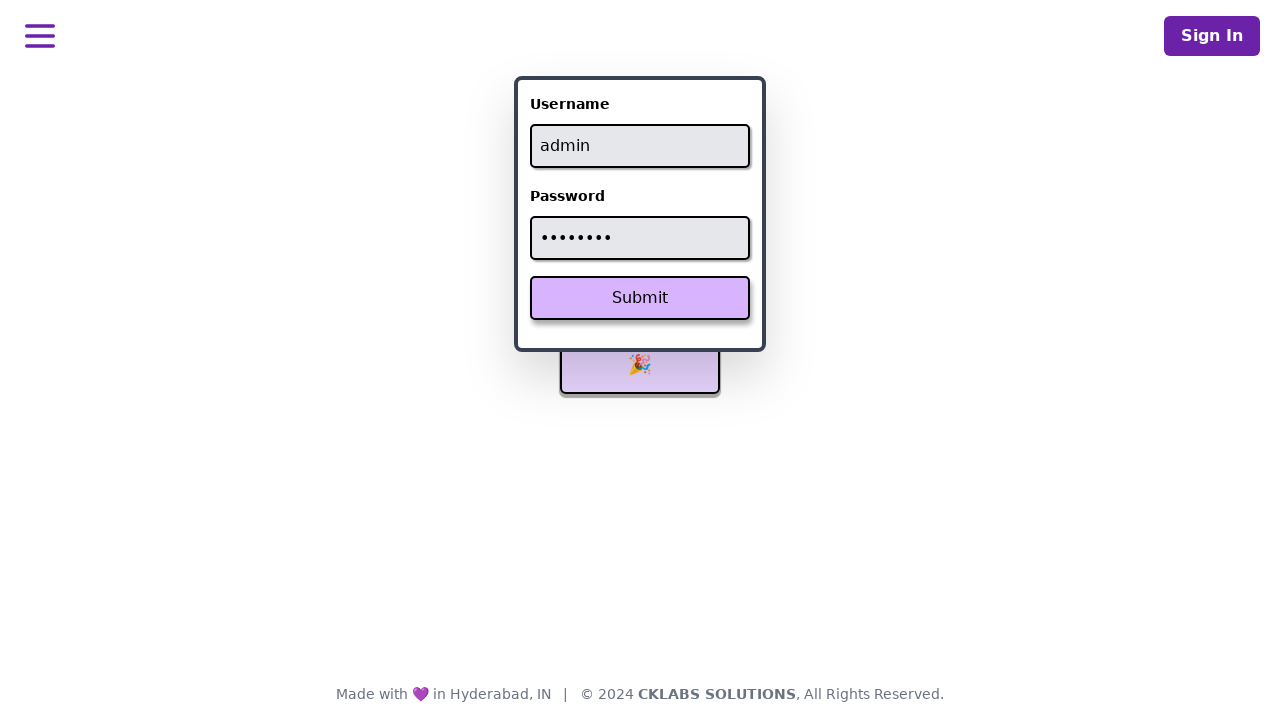

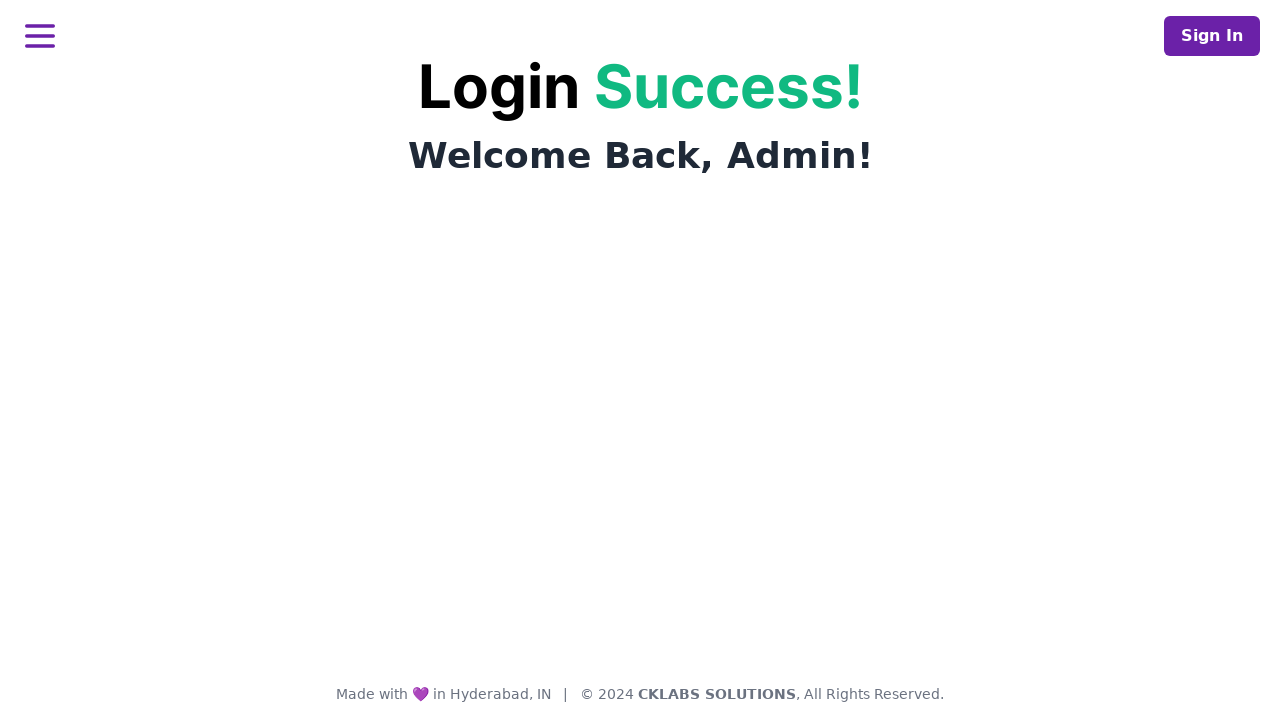